Tests that a checkbox can be checked/selected on the page

Starting URL: https://artoftesting.com/samplesiteforselenium

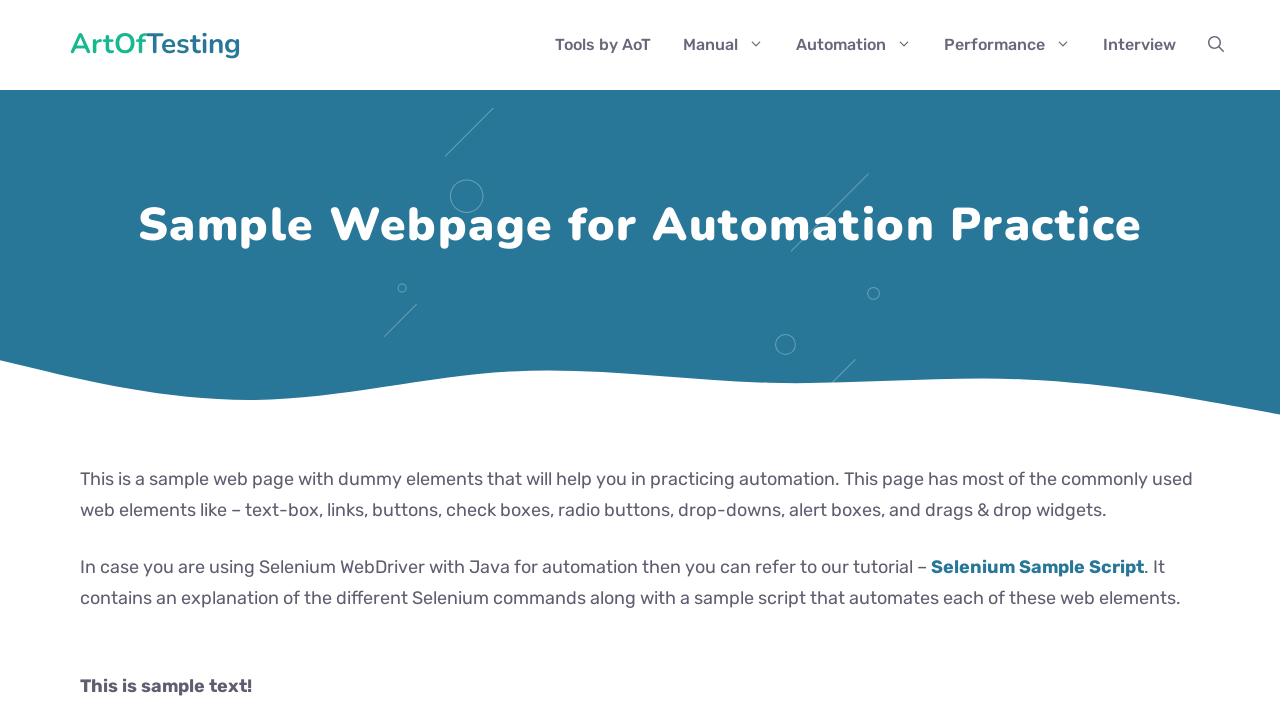

Clicked to check the Automation checkbox at (86, 360) on .Automation
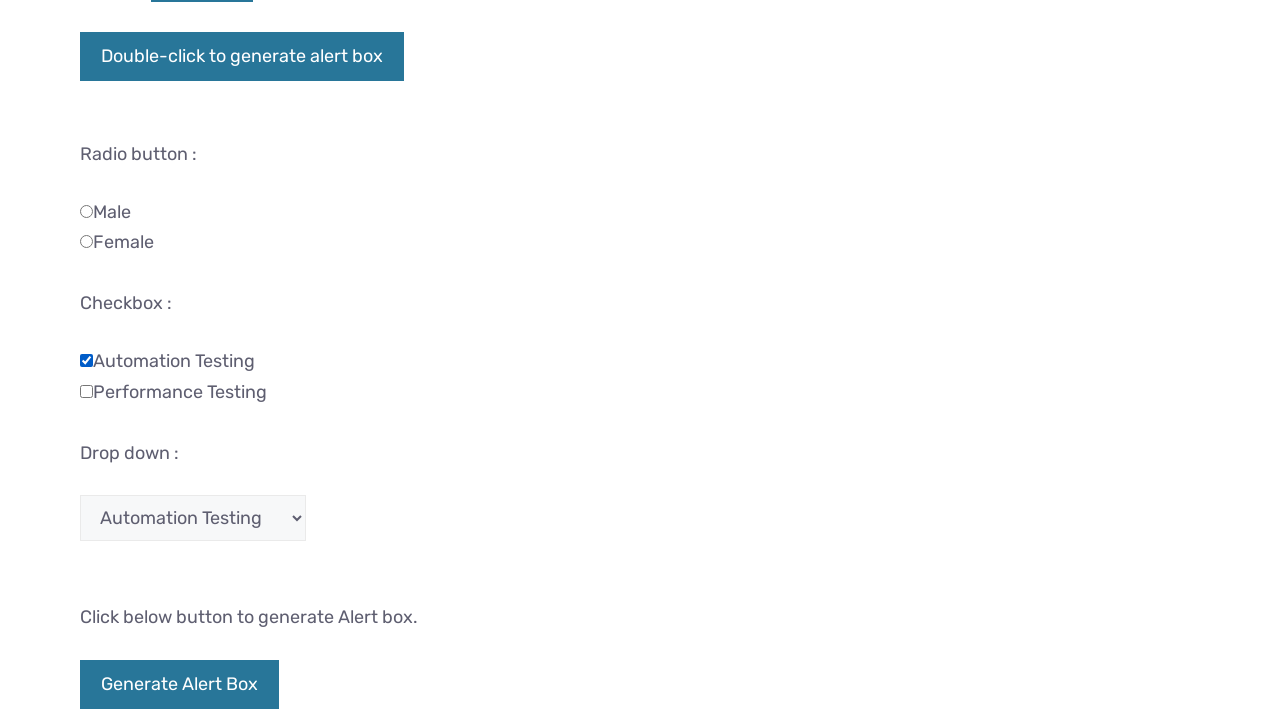

Verified that the Automation checkbox is checked
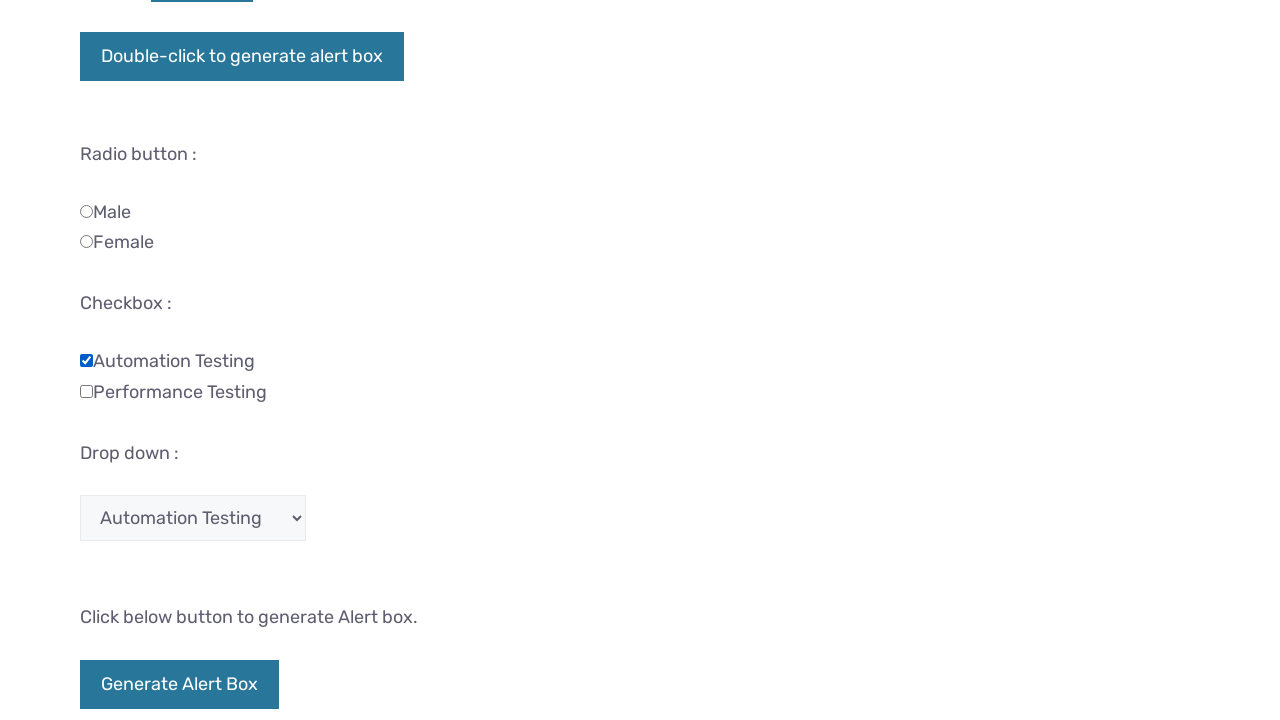

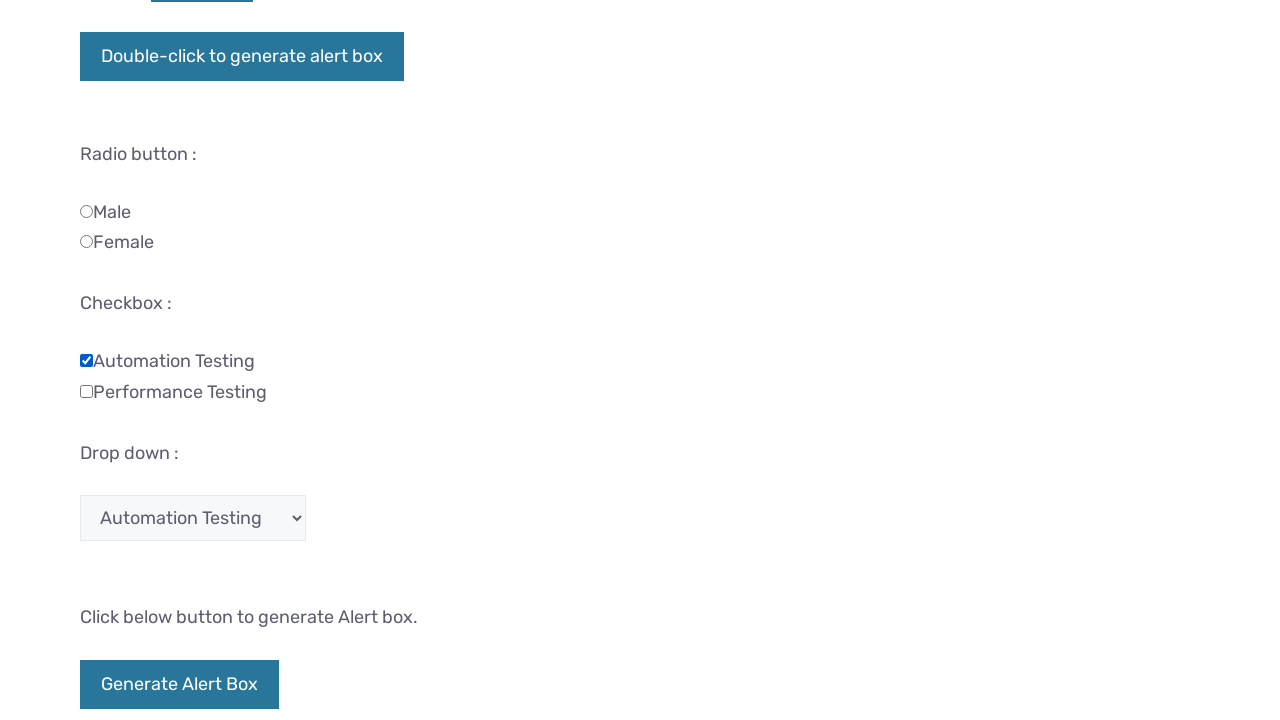